Verifies that the carbohydrate calculator page loads correctly by checking that the page title contains expected text.

Starting URL: https://www.calculator.net/carbohydrate-calculator.html

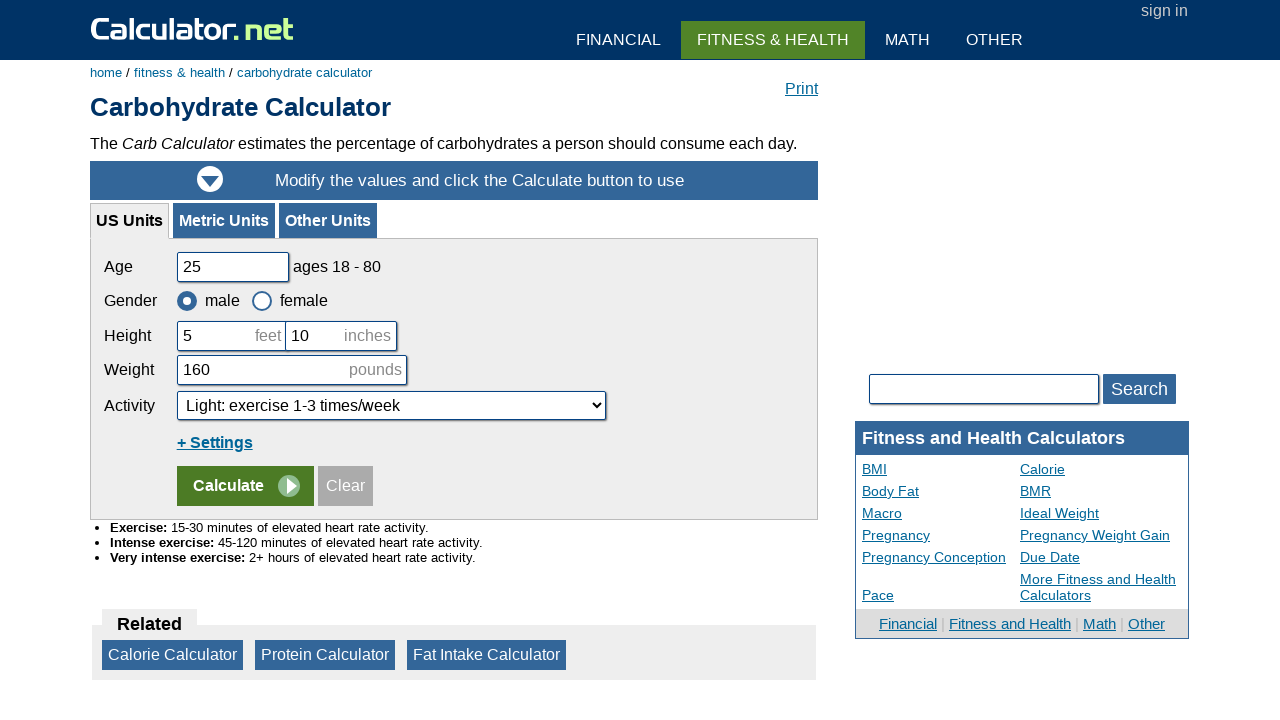

Navigated to carbohydrate calculator page
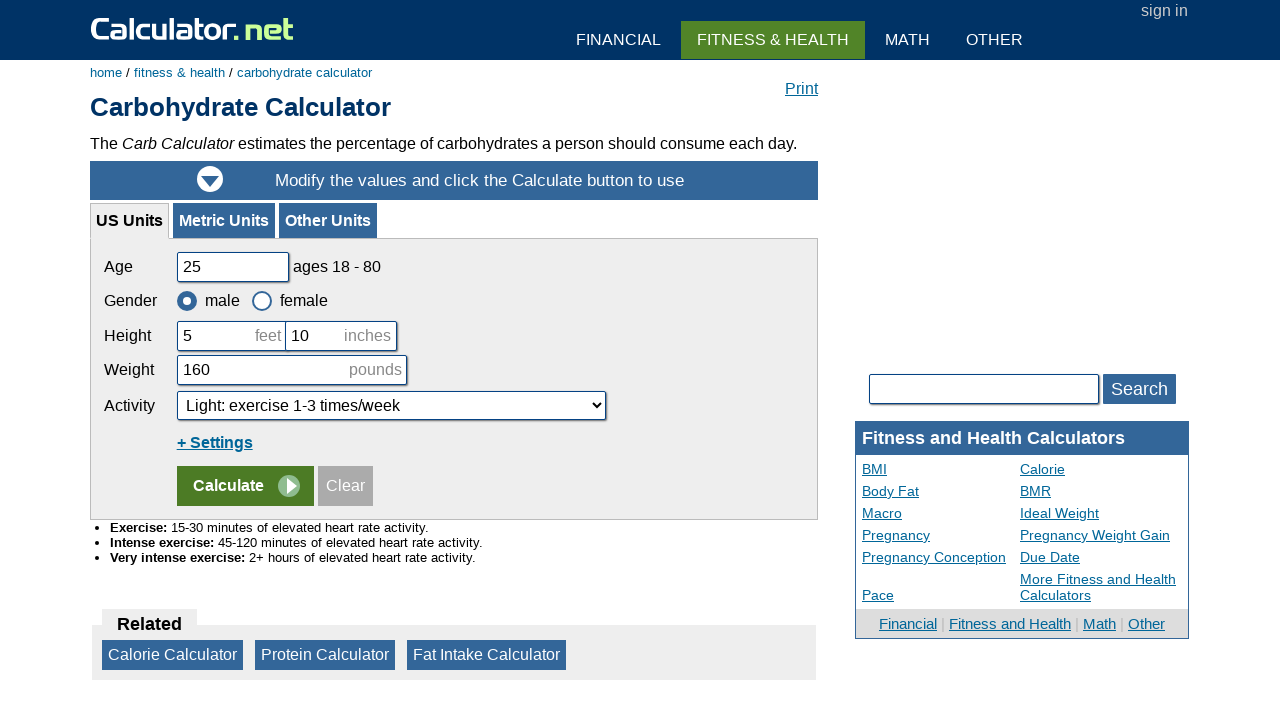

Retrieved page title
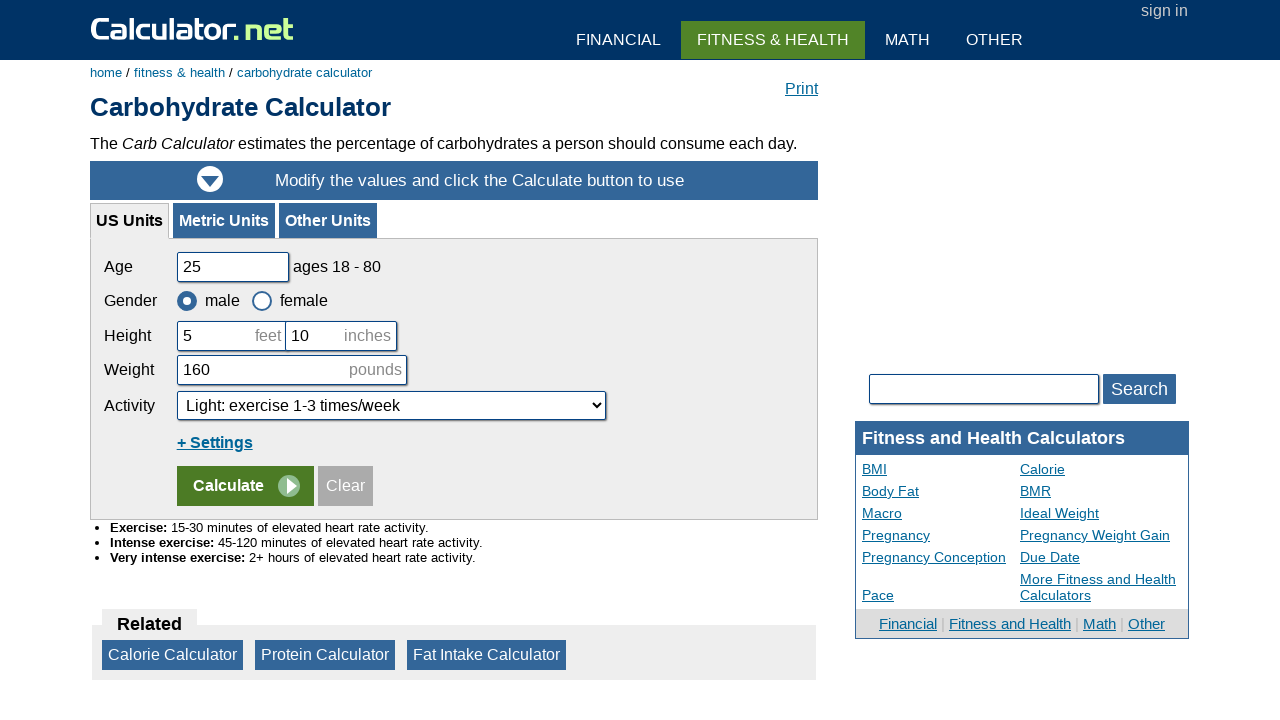

Verified page title contains 'carbohydrate'
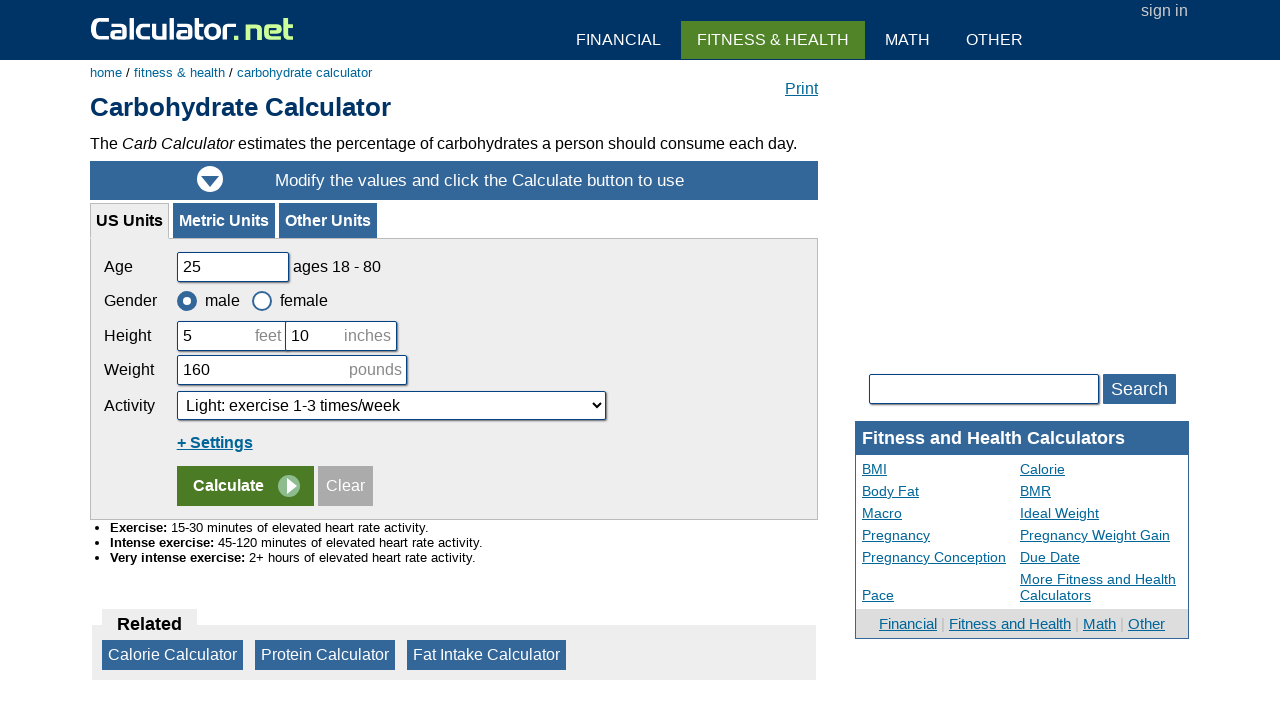

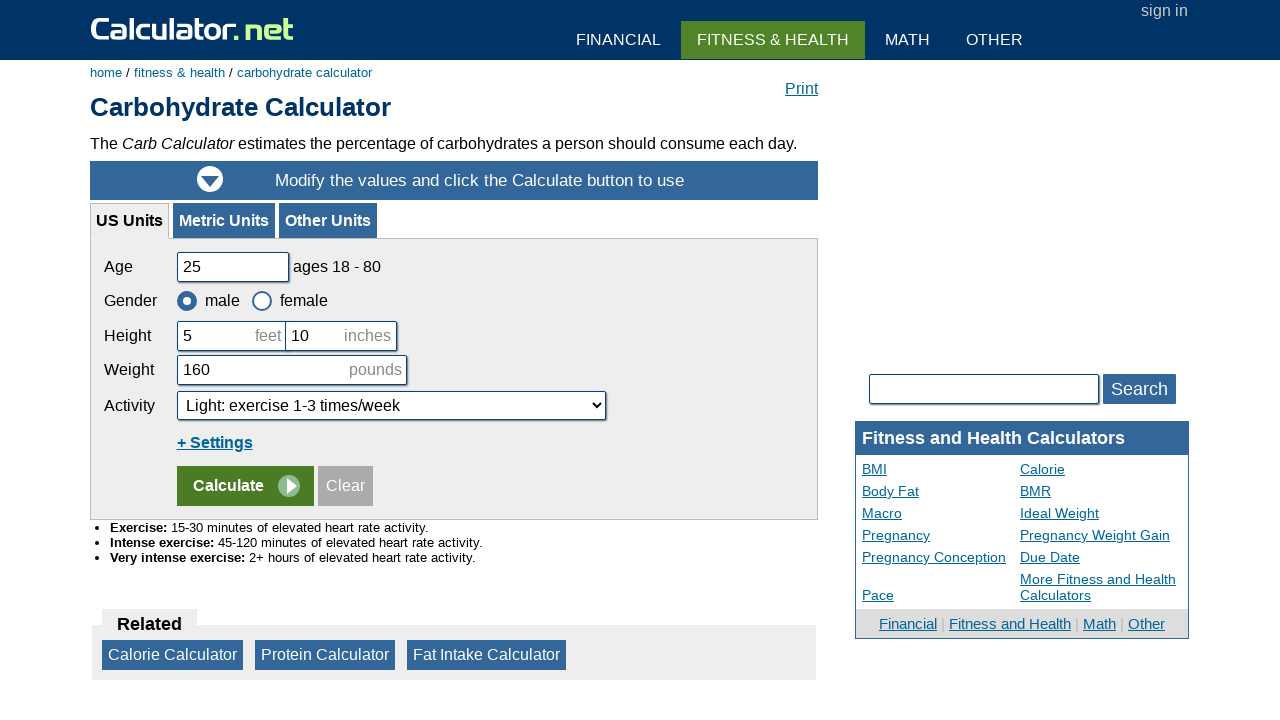